Tests browser window control methods by maximizing, minimizing, and resizing the browser window on a web page.

Starting URL: https://stage.learningchain.in/login

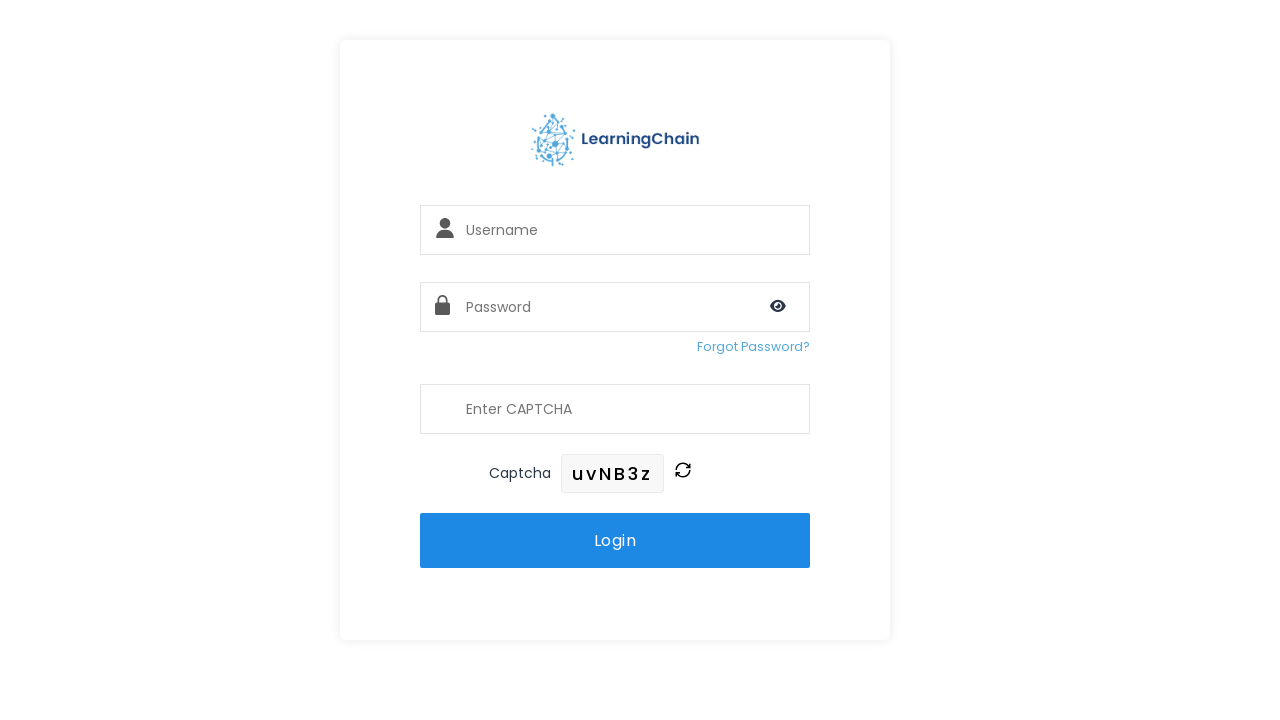

Maximized browser window to 1920x1080
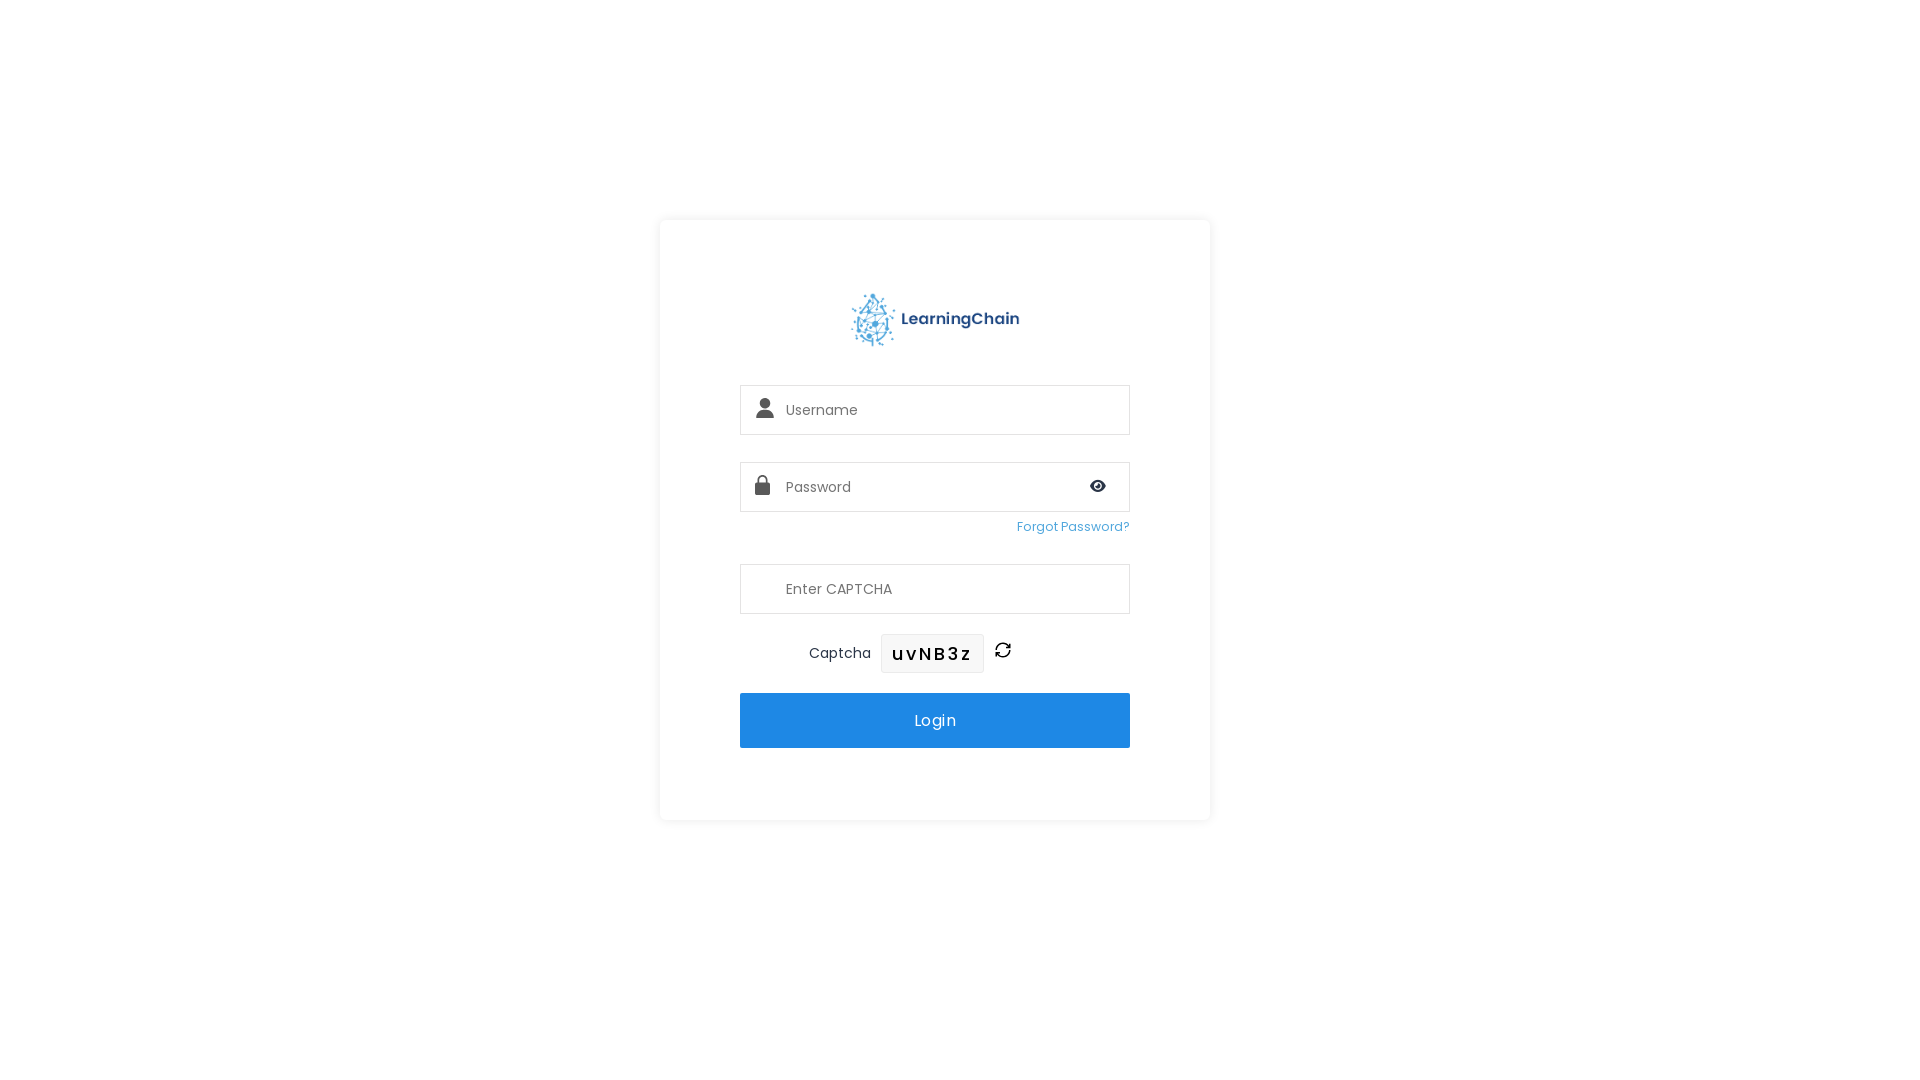

Waited 2 seconds to observe maximized browser state
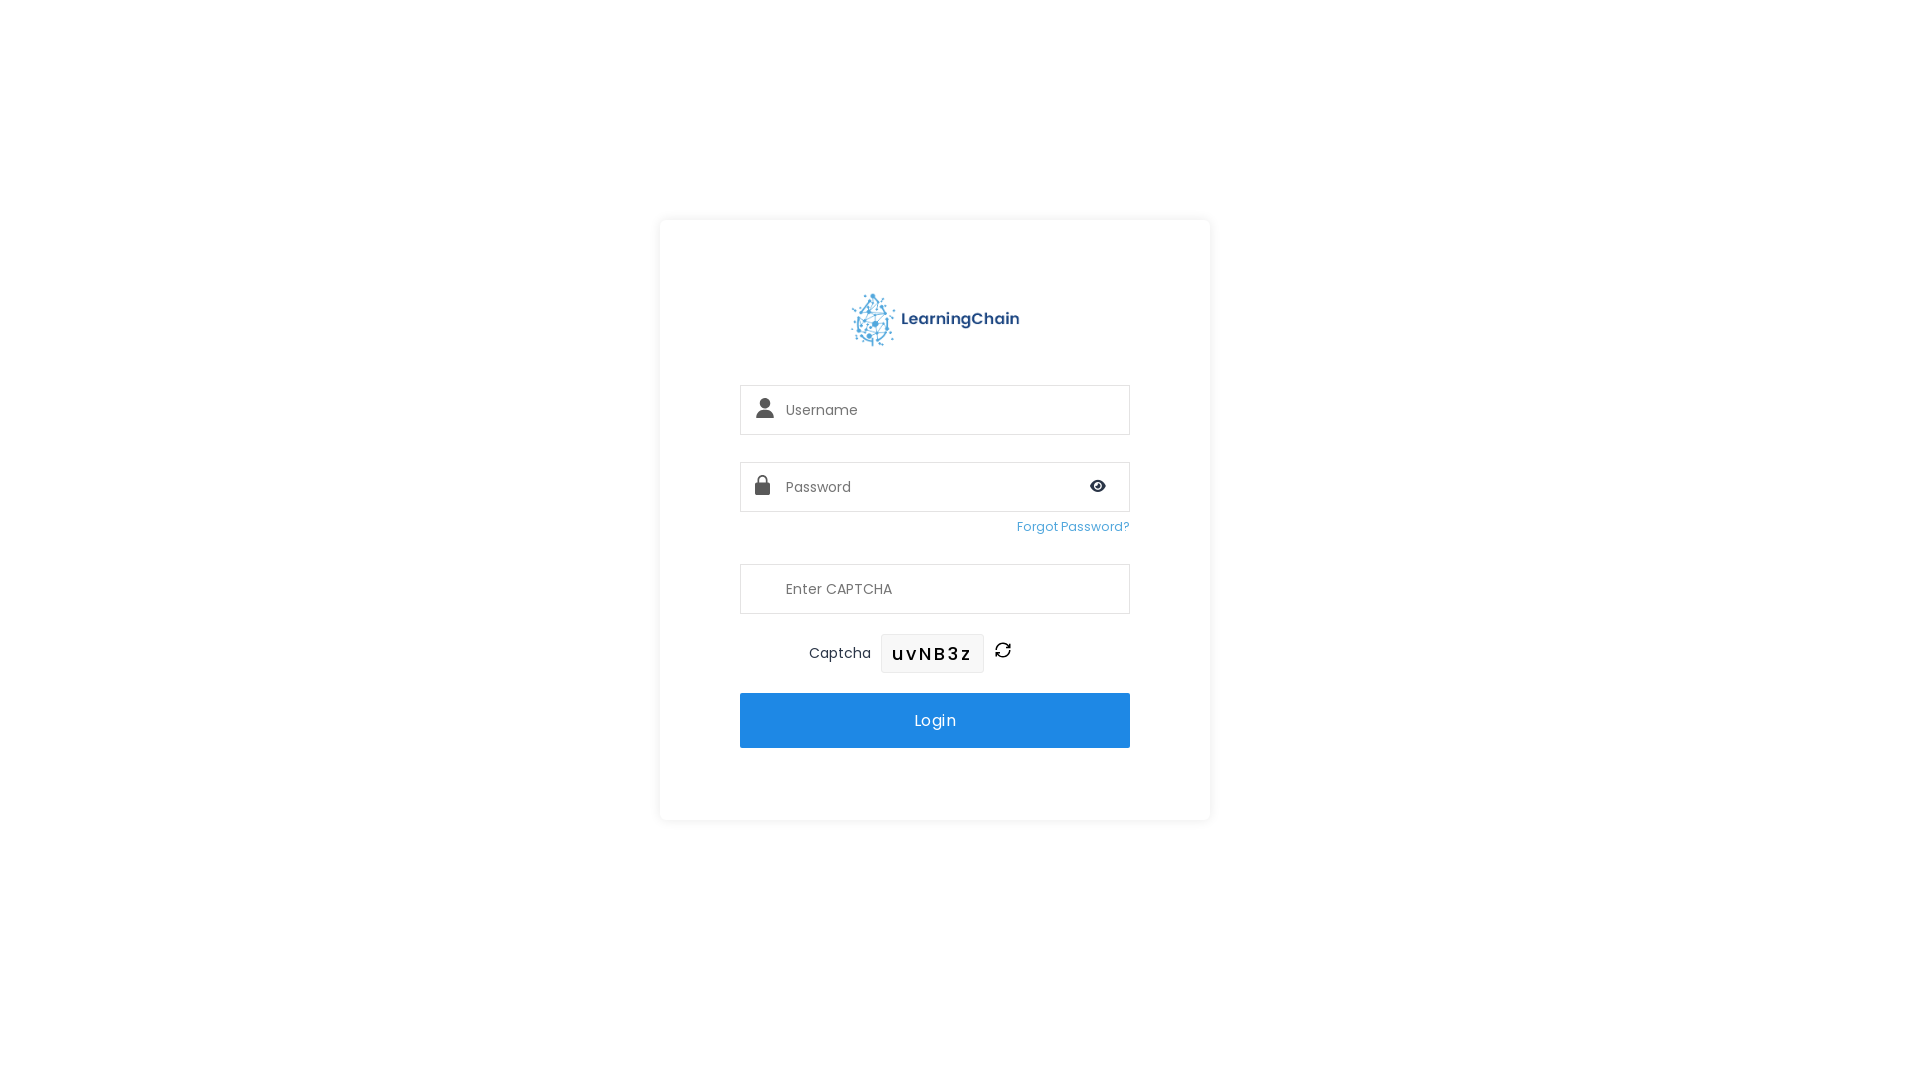

Waited 2 seconds to simulate minimize pause
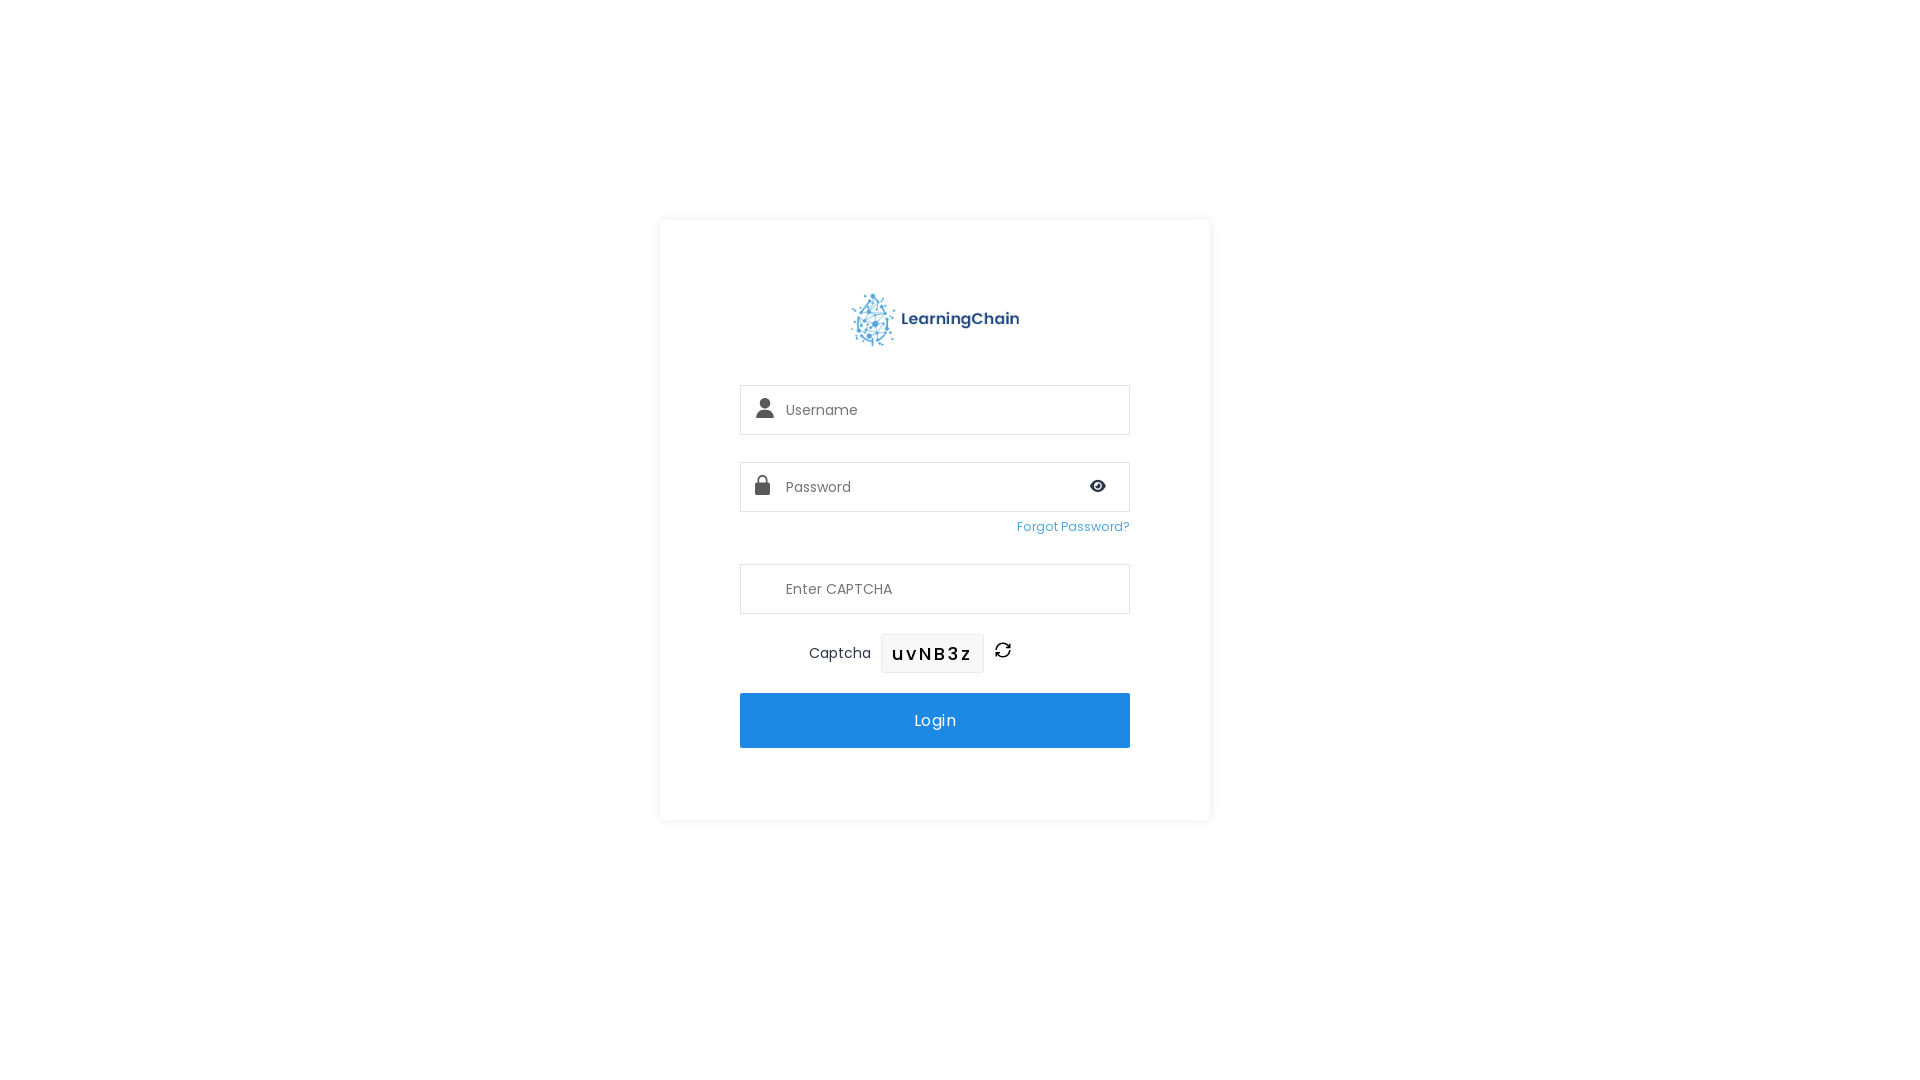

Resized browser window to custom size 350x550
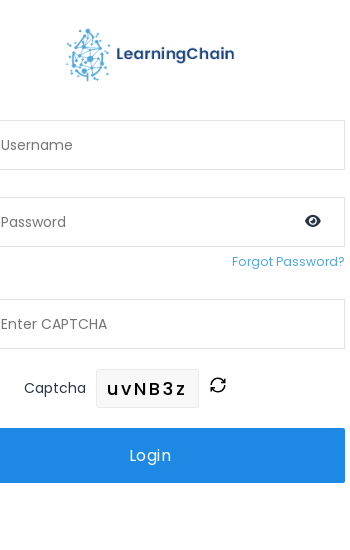

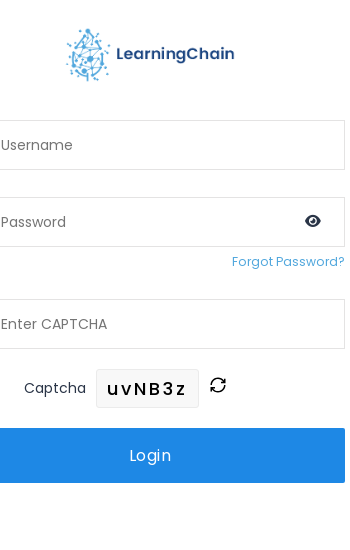